Tests dropdown menu functionality by navigating to the dropdown page and selecting different options from the dropdown

Starting URL: http://the-internet.herokuapp.com

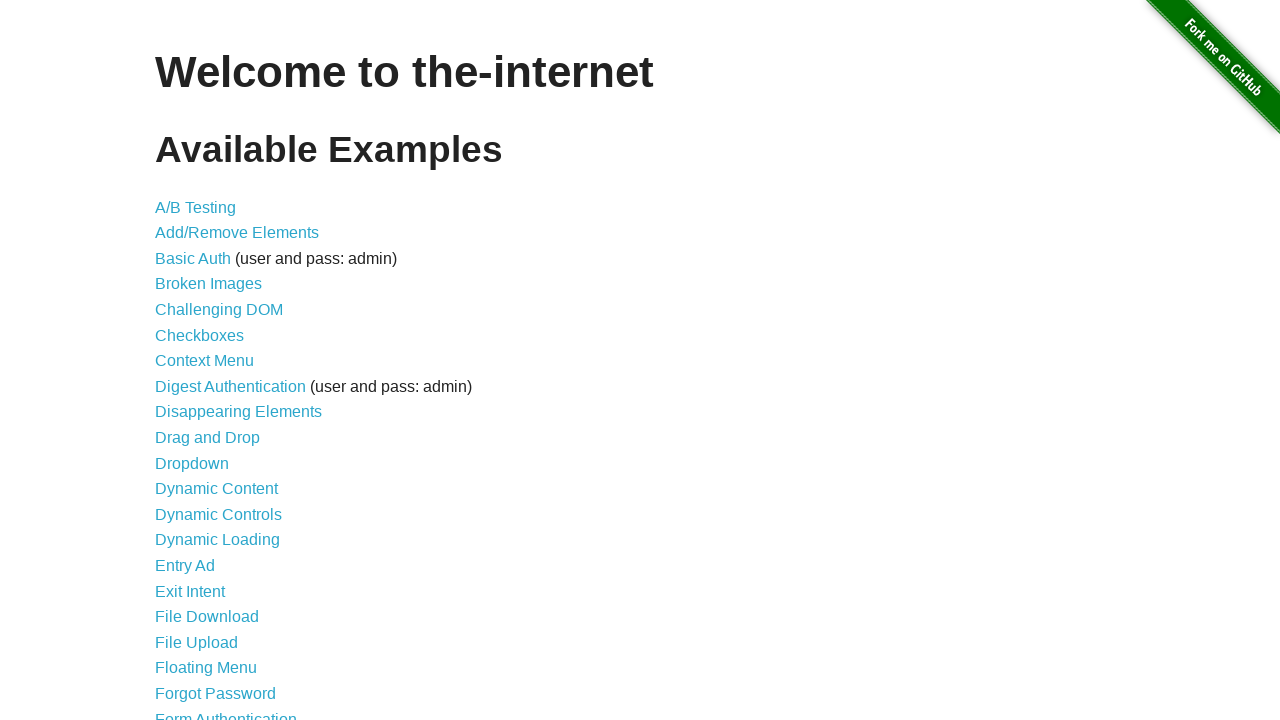

Welcome message loaded on the-internet.herokuapp.com homepage
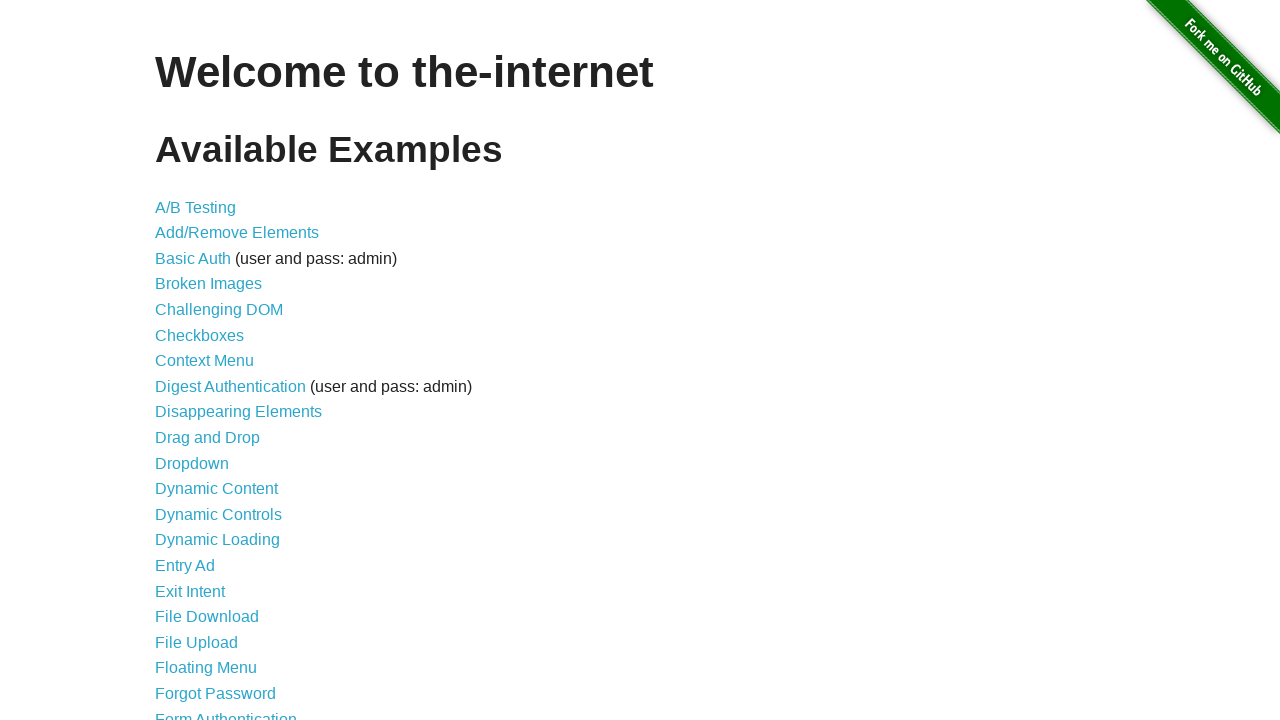

Clicked on Dropdown link at (192, 463) on #content li:nth-child(11) a
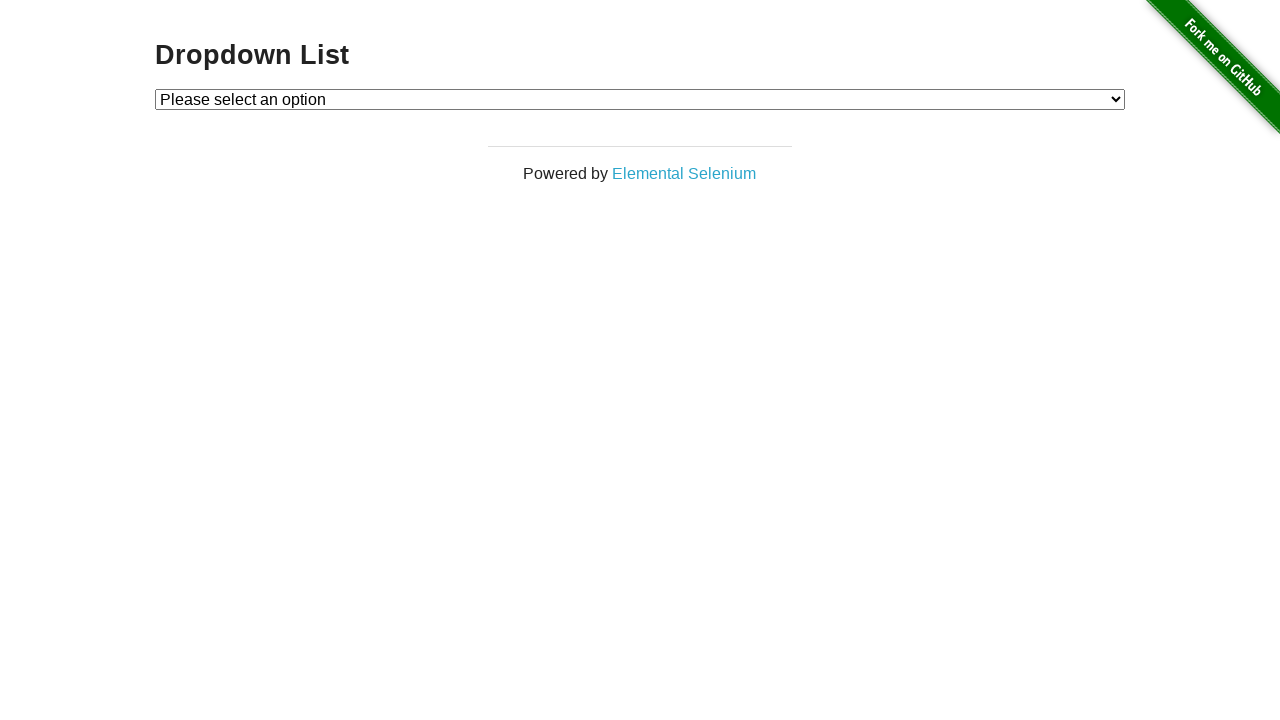

Dropdown page loaded successfully
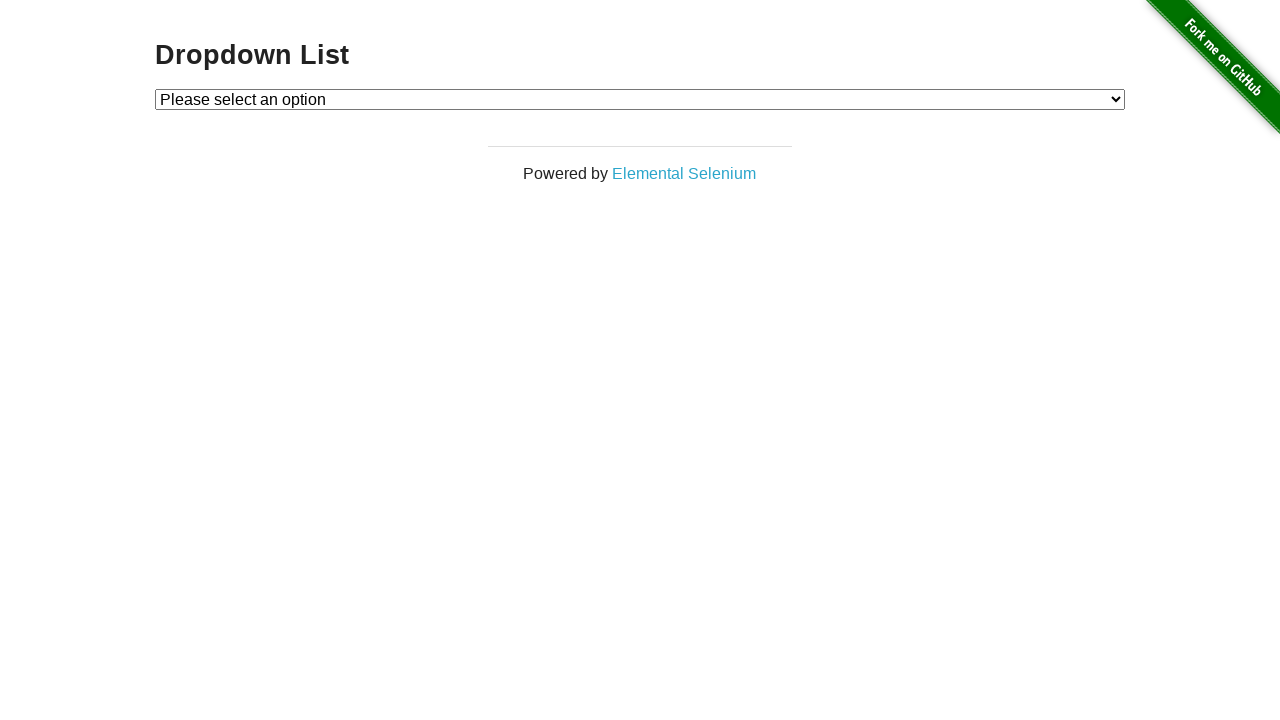

Selected Option 2 by value on #dropdown
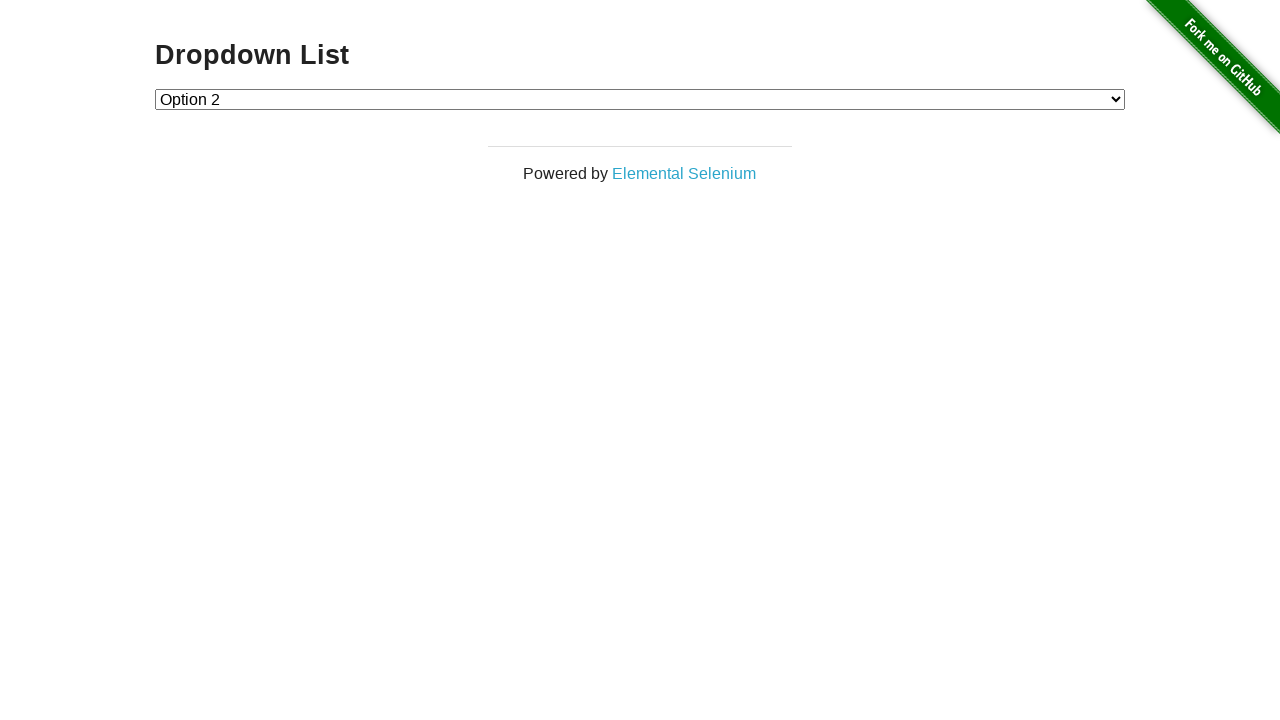

Selected Option 1 by value on #dropdown
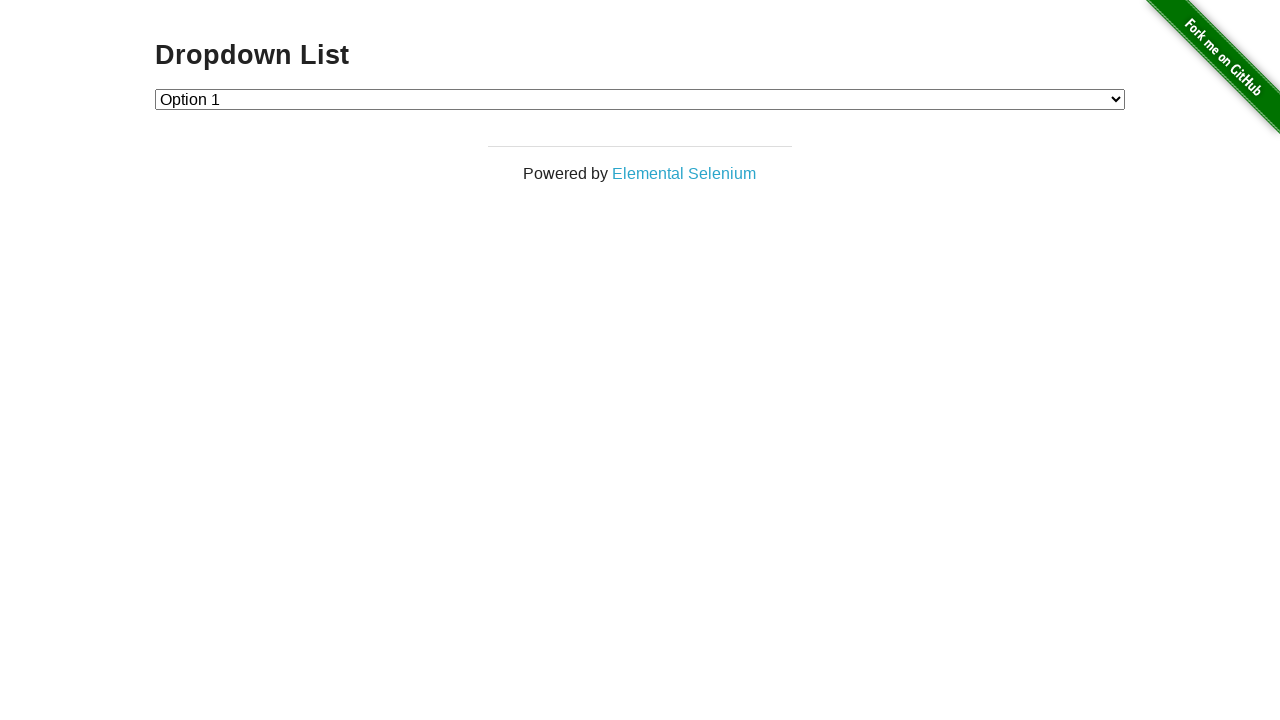

Selected Option 2 by visible text on #dropdown
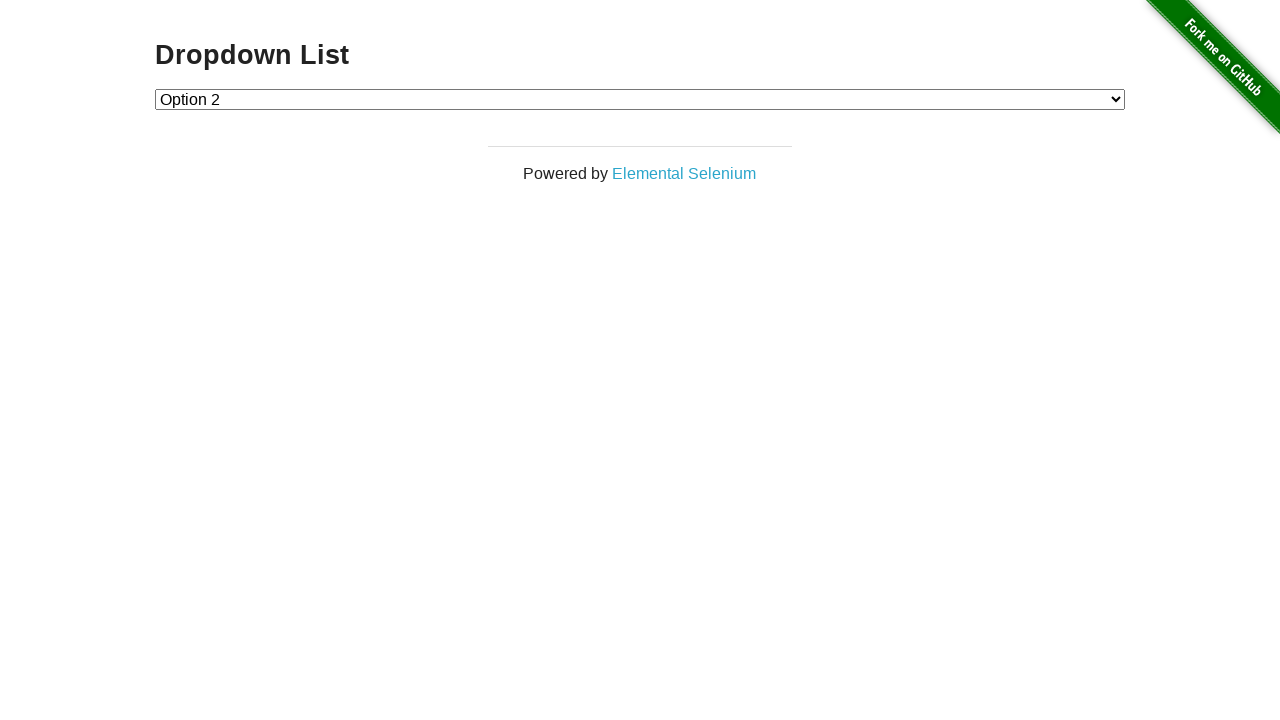

Selected Option 1 by visible text on #dropdown
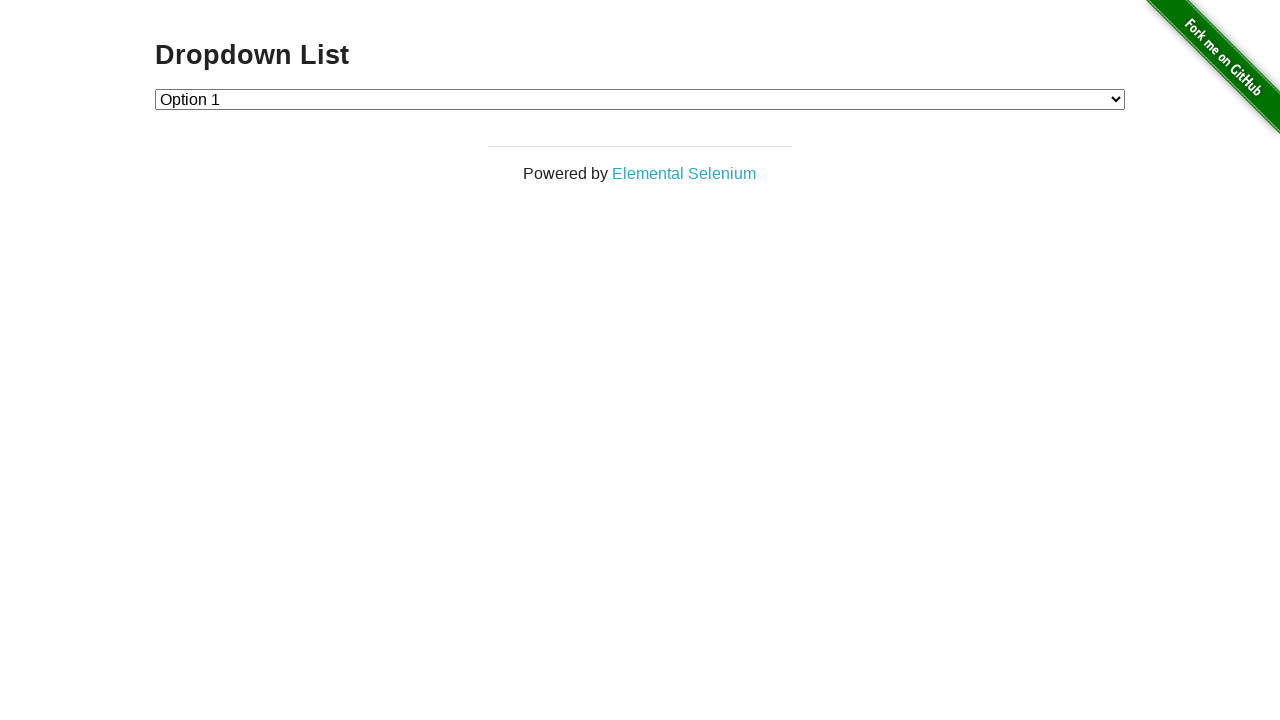

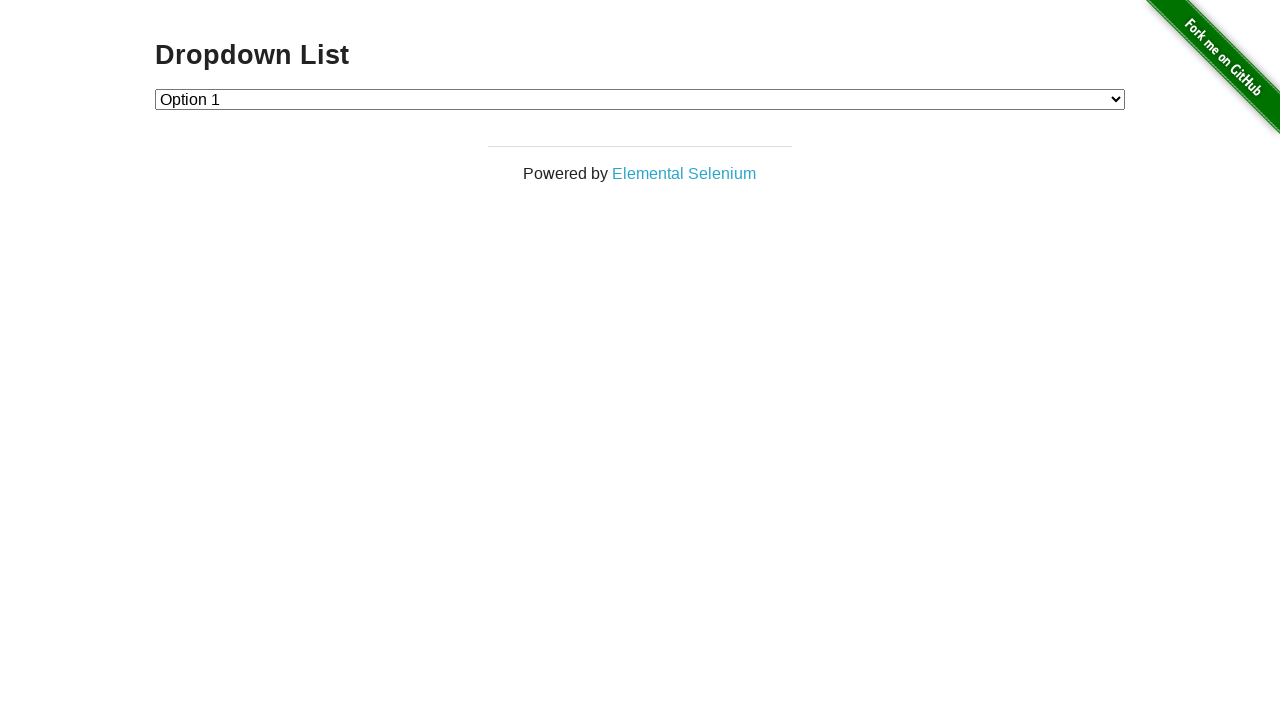